Sets a custom viewport size and navigates to the Cydeo practice page

Starting URL: https://practice.cydeo.com/

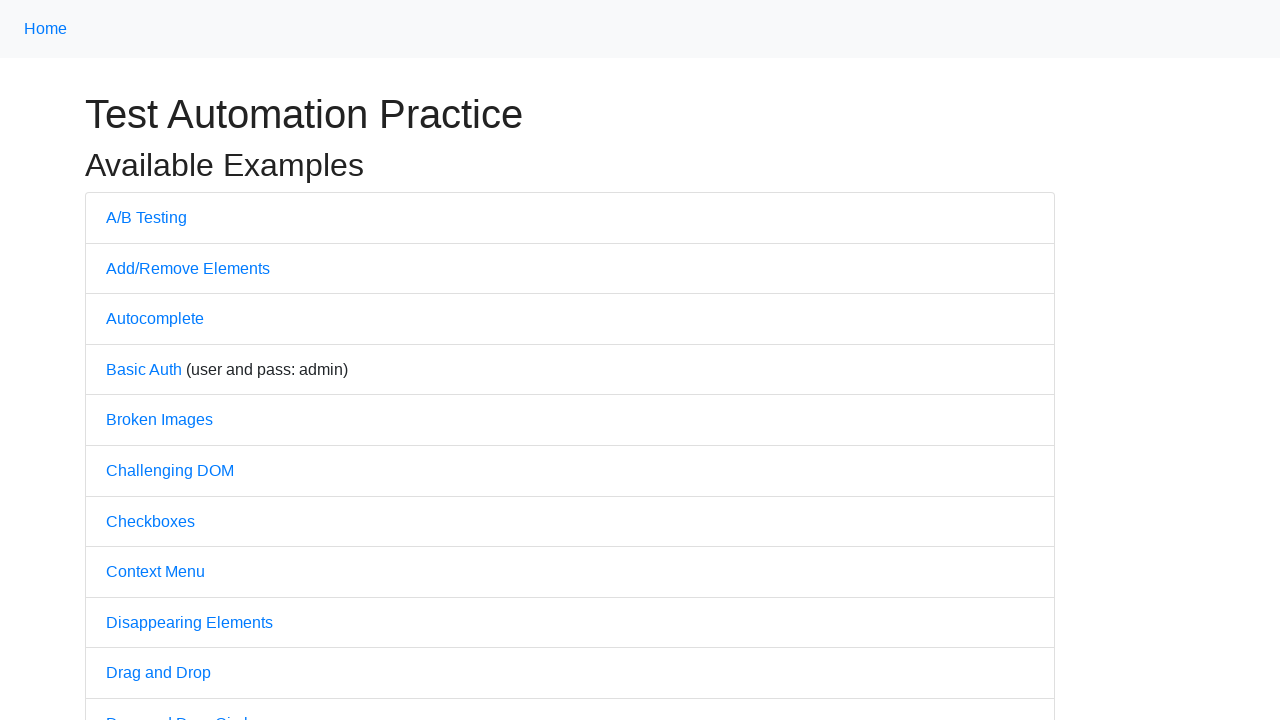

Set custom viewport size to 1800x1000
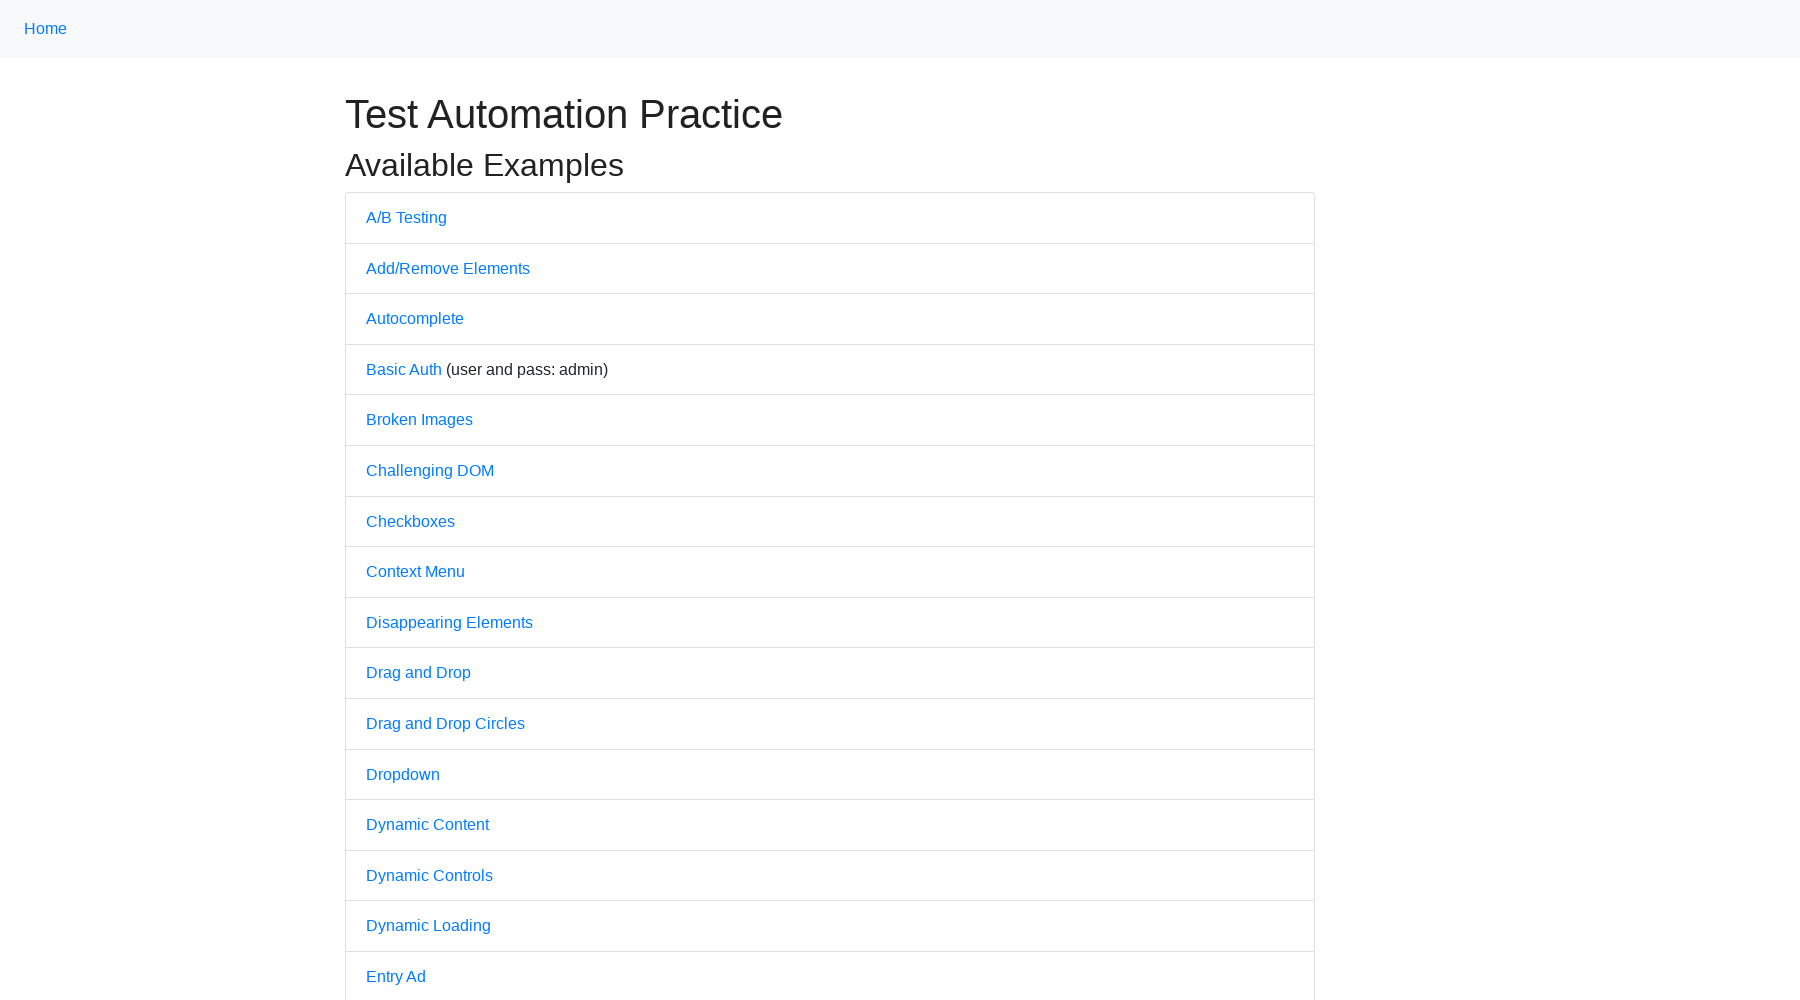

Navigated to Cydeo practice page
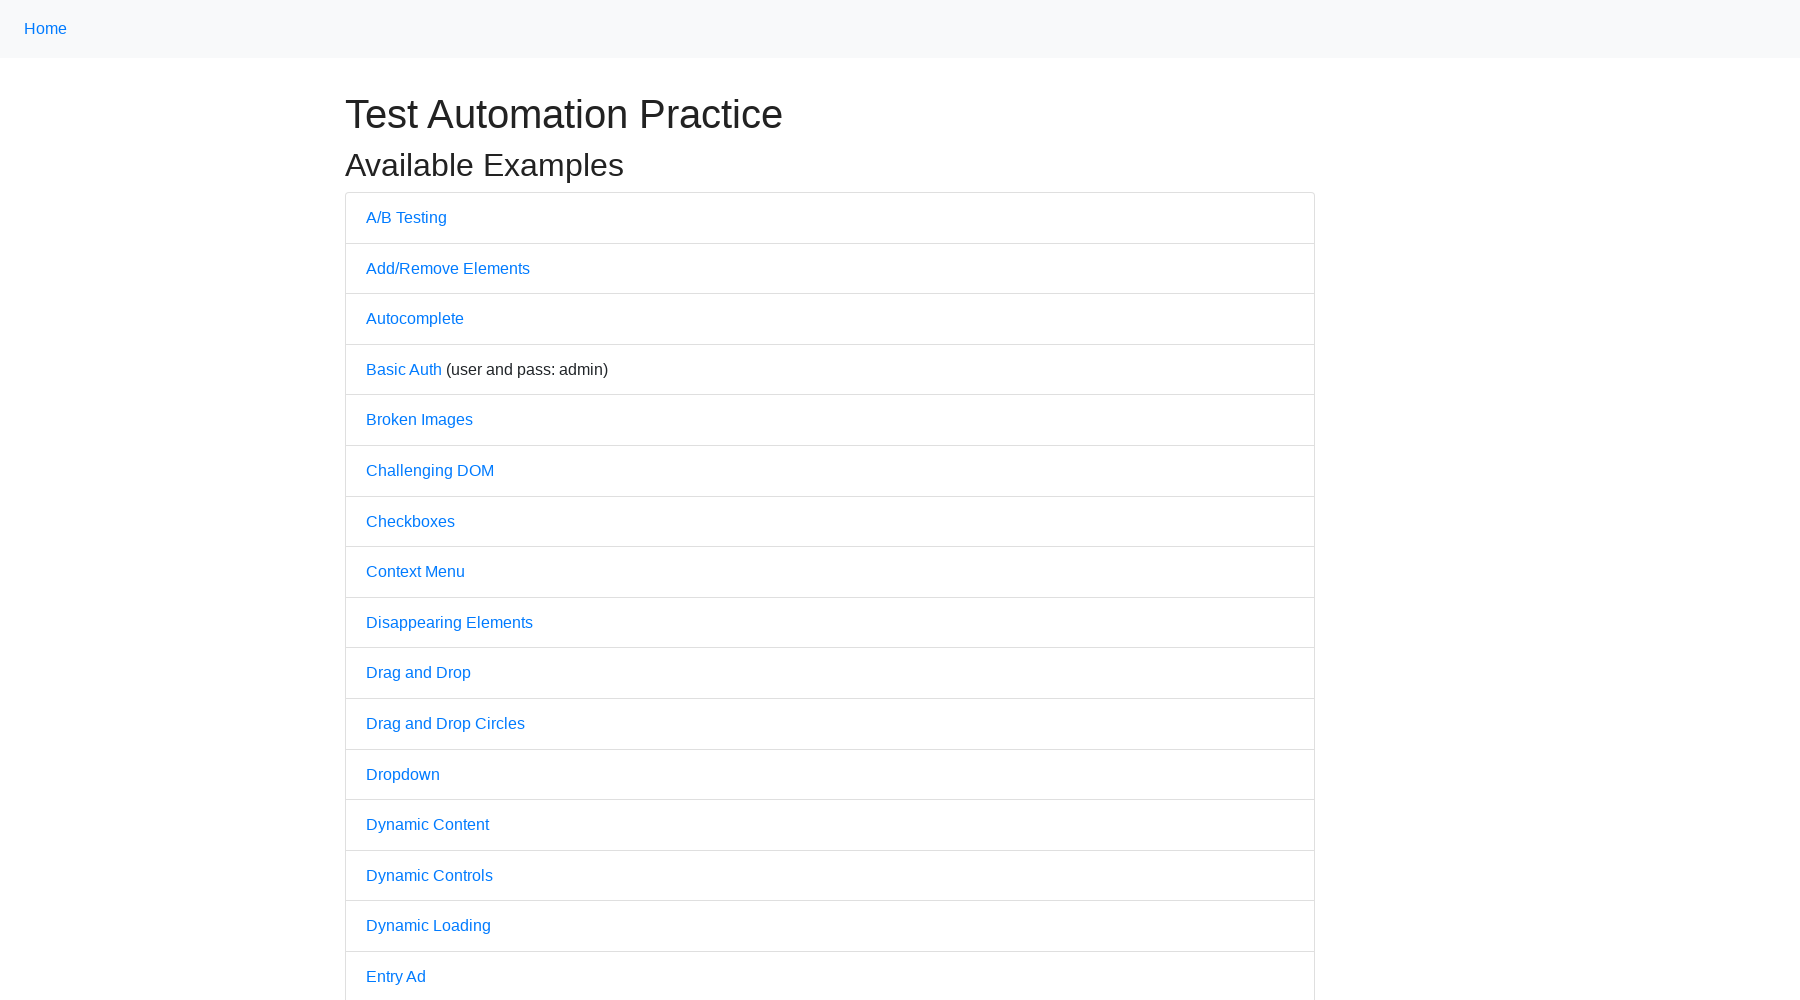

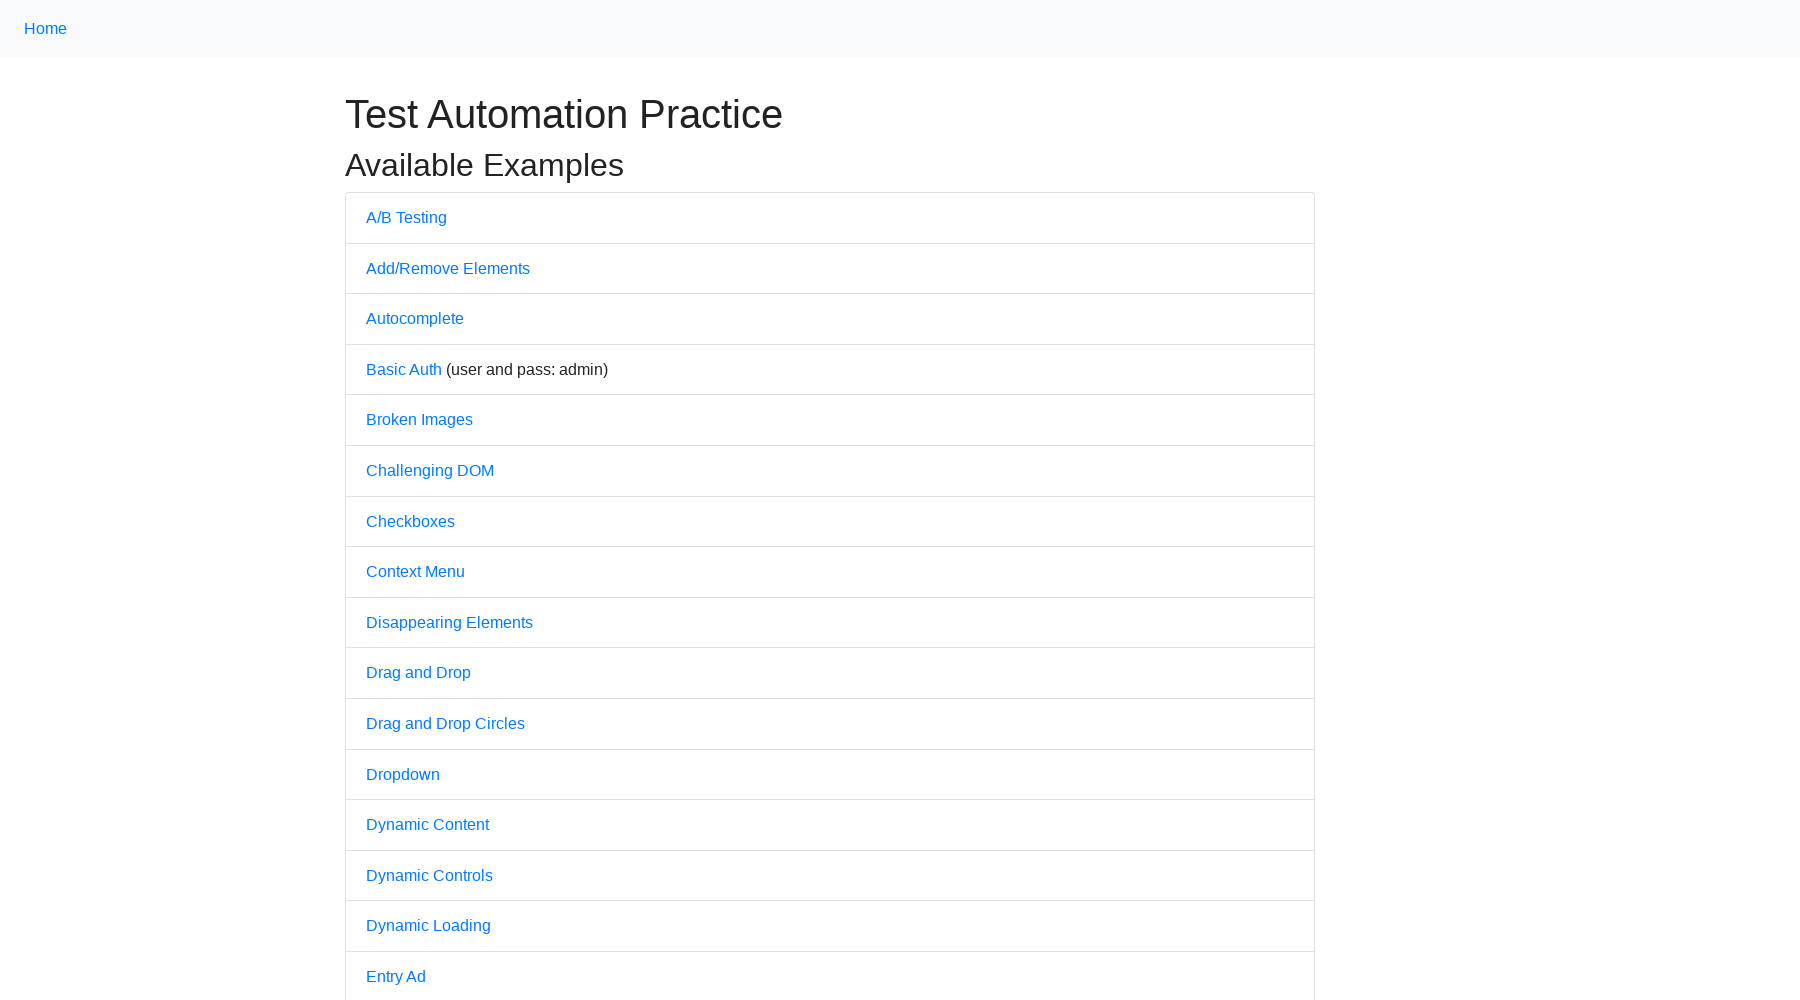